Tests focusing on form input fields by sequentially focusing on the first name and last name fields on a practice form page.

Starting URL: https://demoqa.com/automation-practice-form

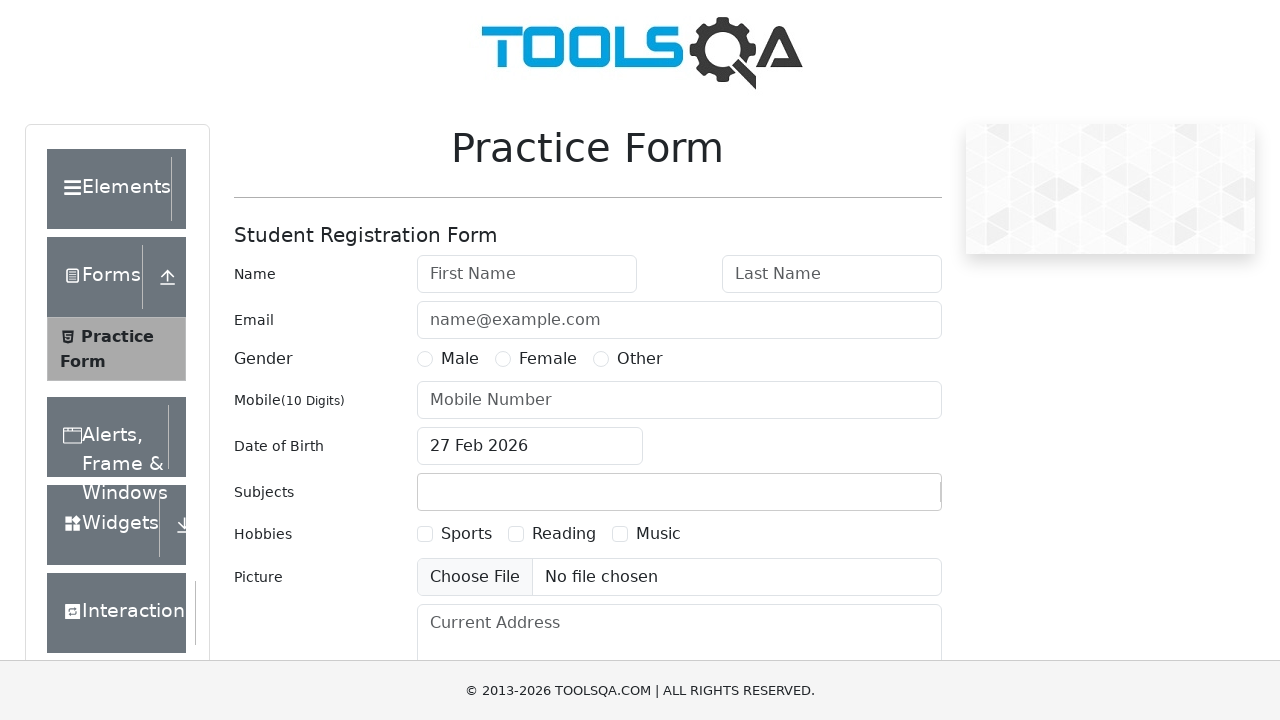

Waited for practice form page to load
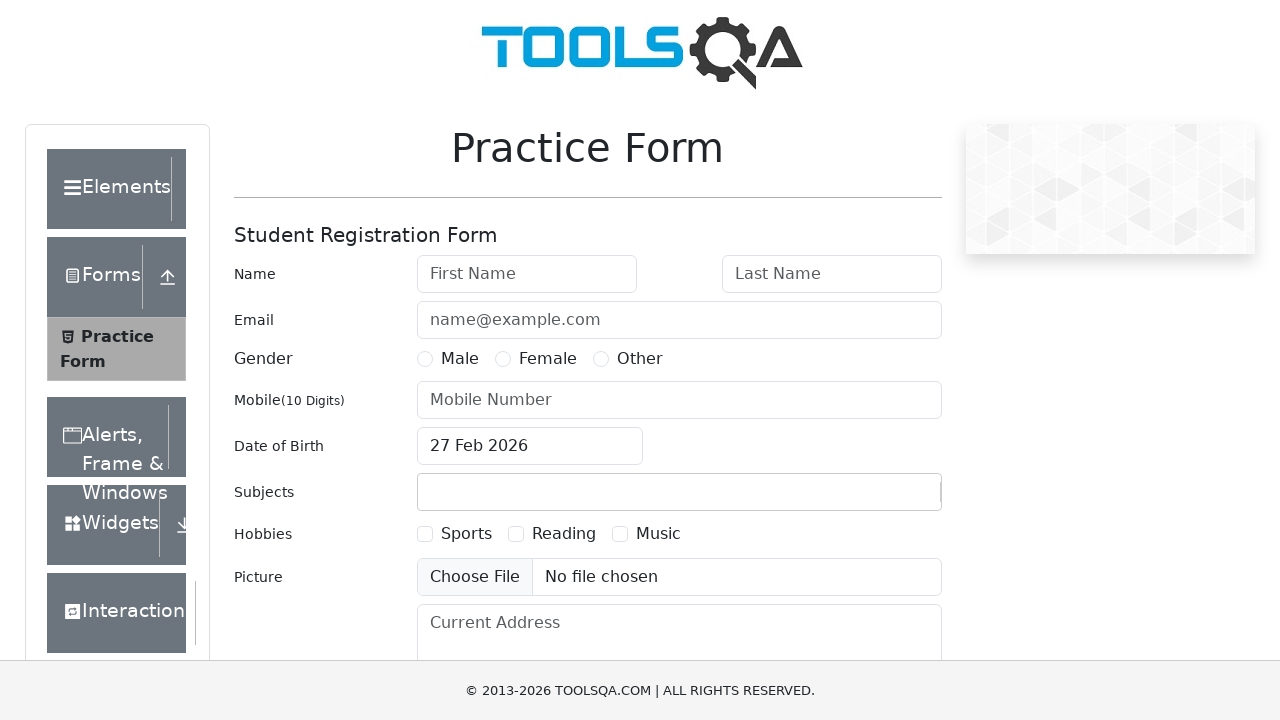

Focused on the first name input field on #firstName
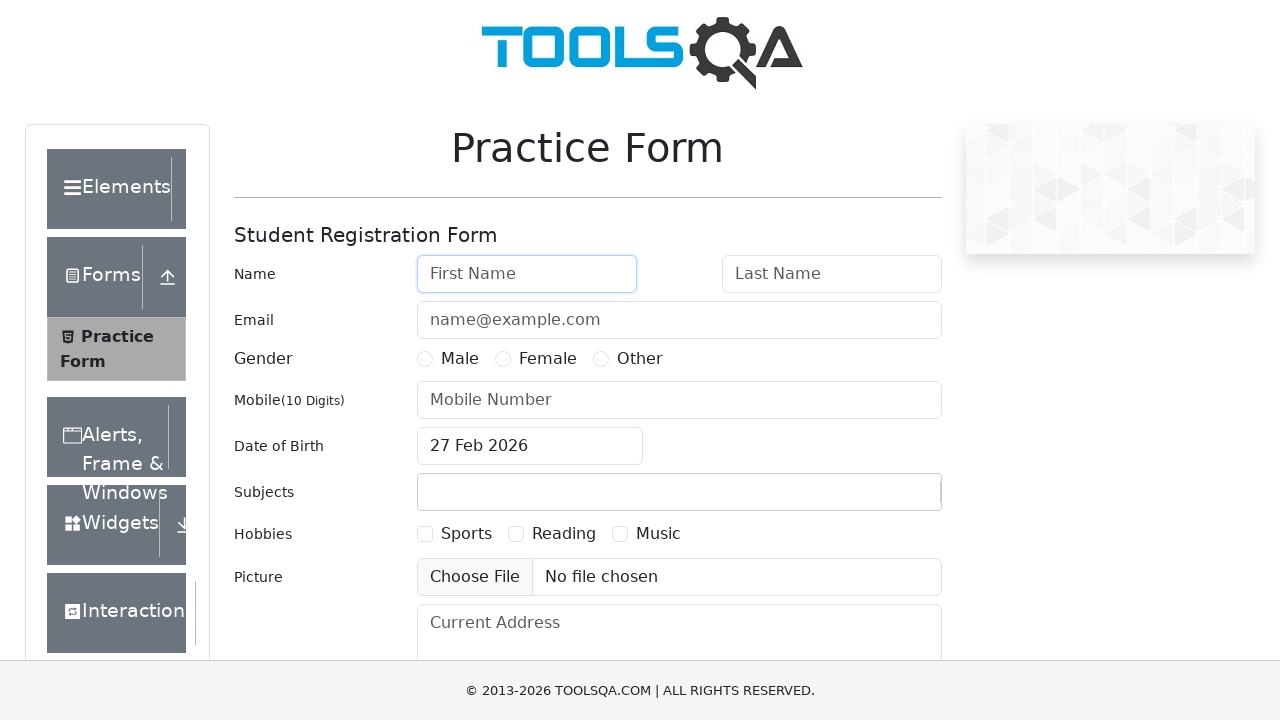

Focused on the last name input field on #lastName
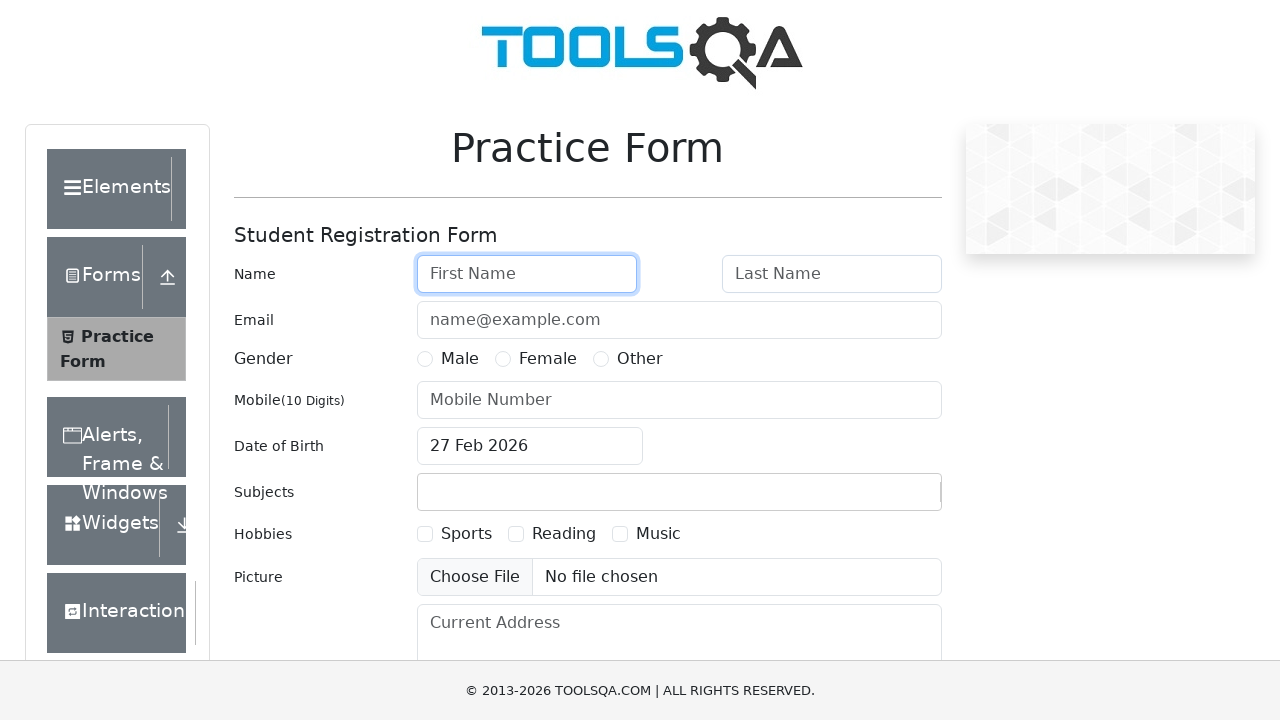

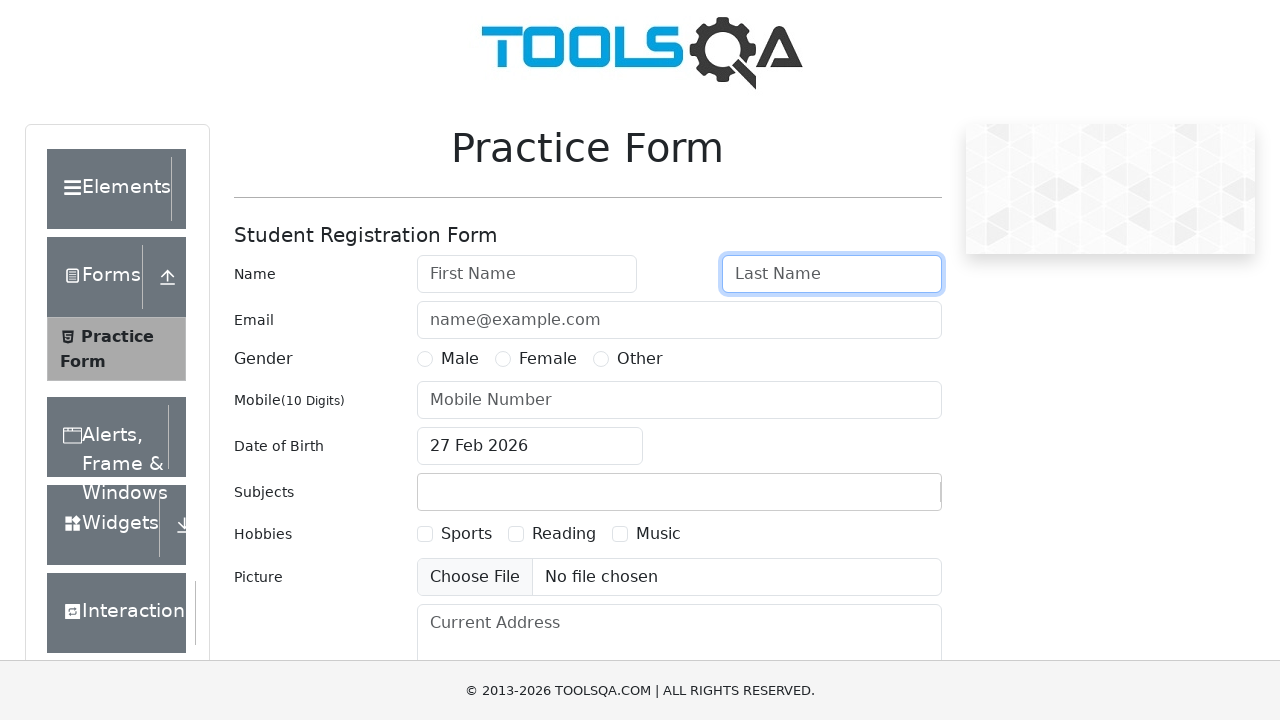